Tests unmarking completed todo items by unchecking their checkboxes

Starting URL: https://demo.playwright.dev/todomvc

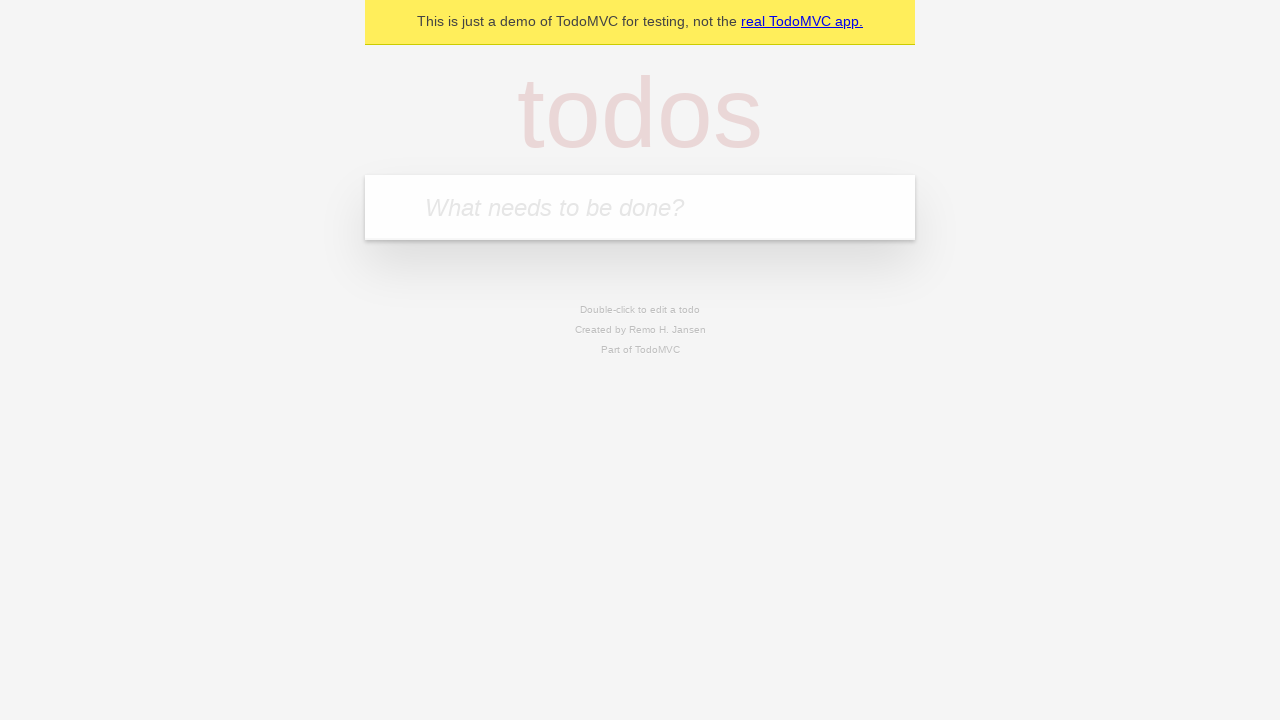

Filled todo input with 'buy some cheese' on internal:attr=[placeholder="What needs to be done?"i]
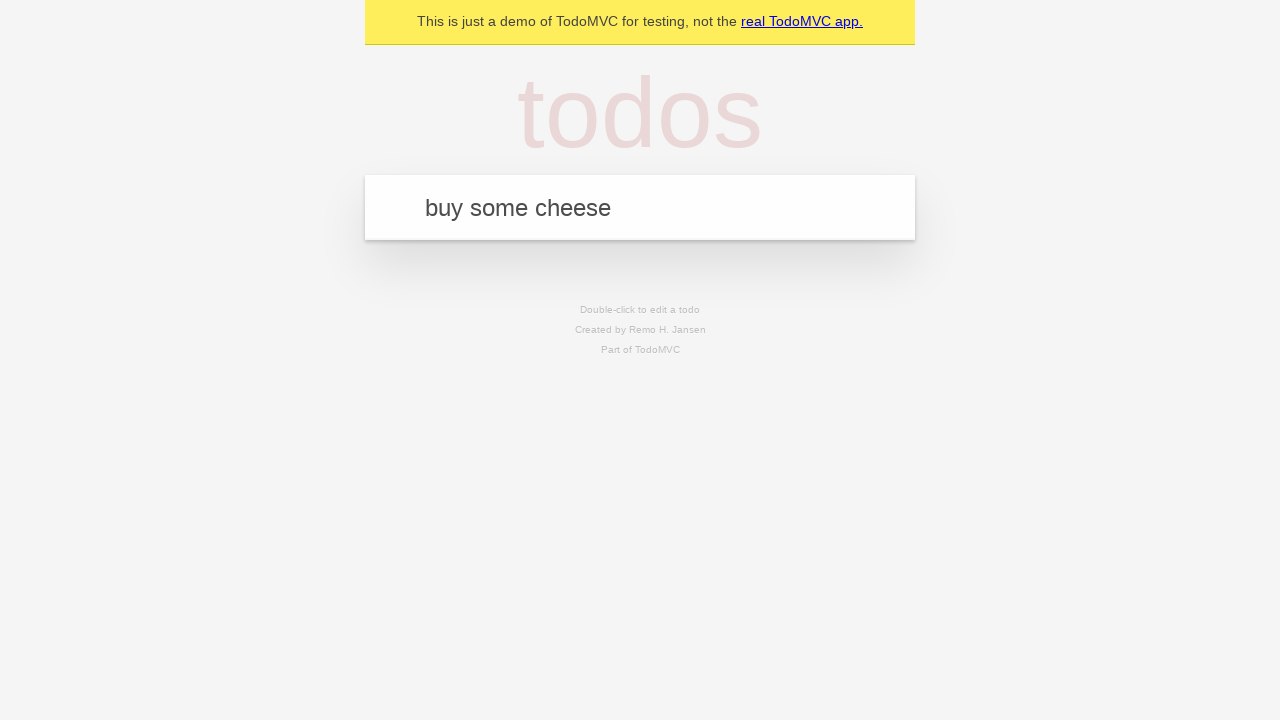

Pressed Enter to create first todo item on internal:attr=[placeholder="What needs to be done?"i]
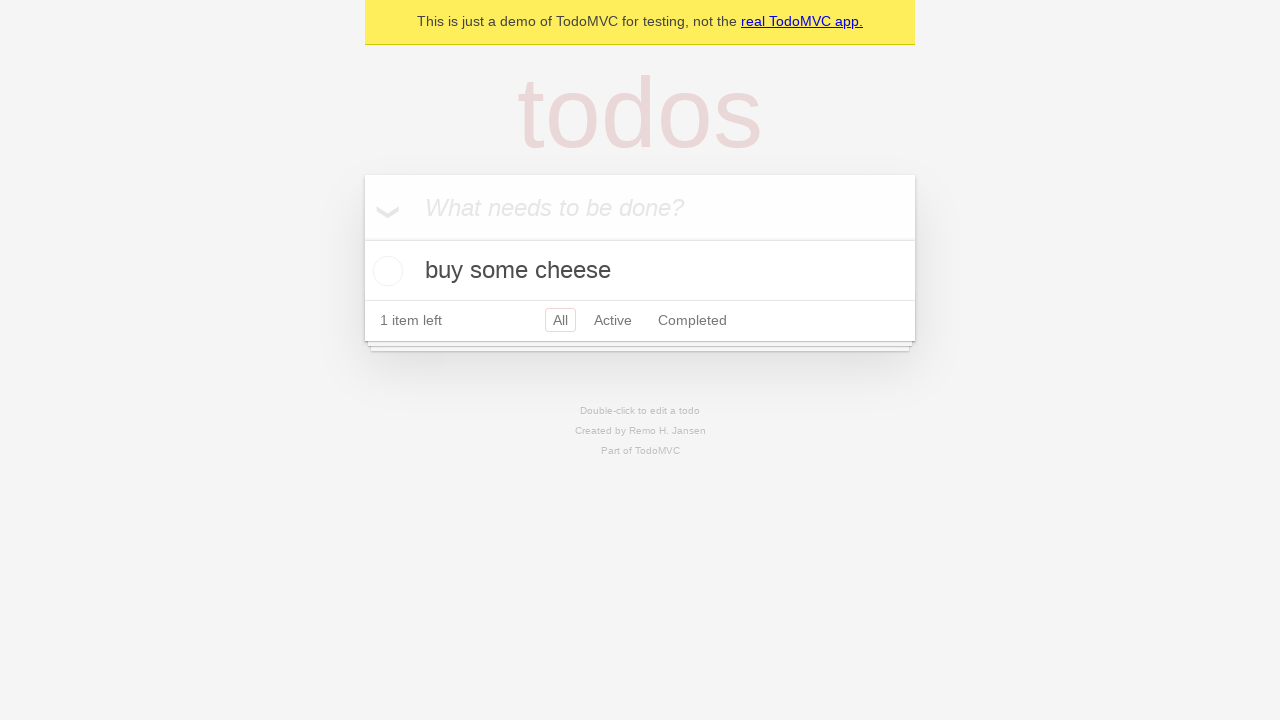

Filled todo input with 'feed the cat' on internal:attr=[placeholder="What needs to be done?"i]
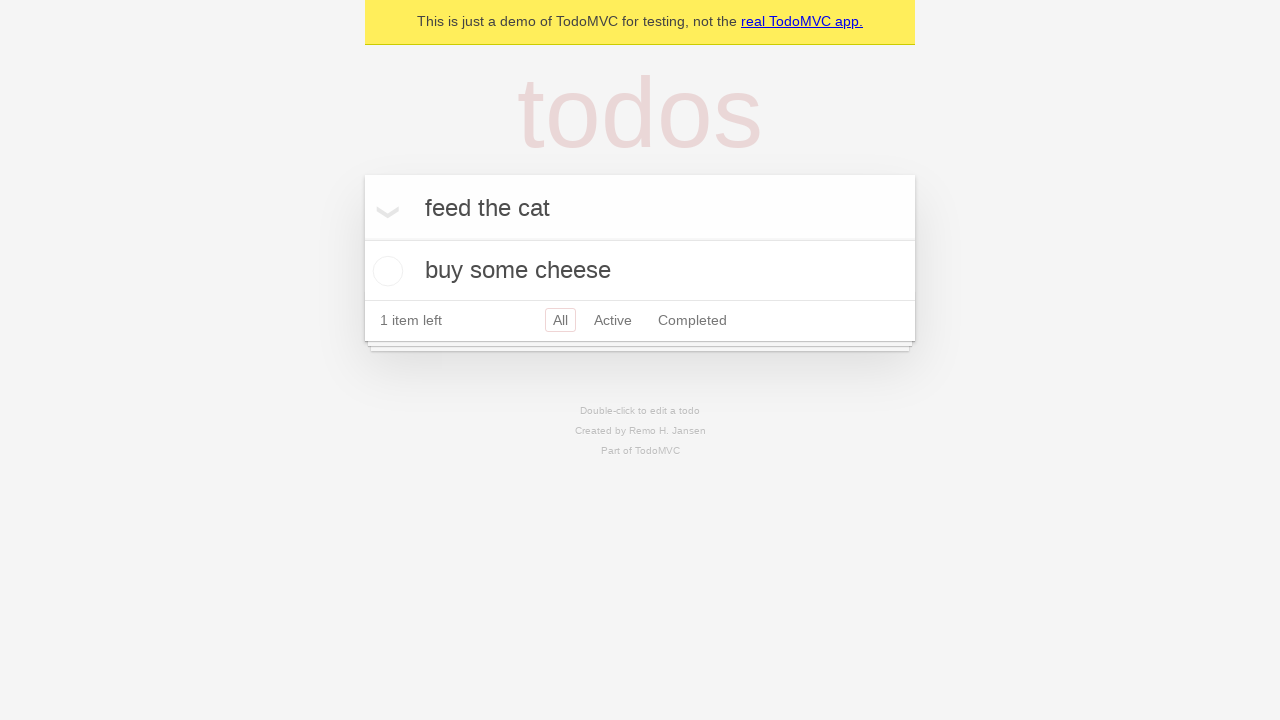

Pressed Enter to create second todo item on internal:attr=[placeholder="What needs to be done?"i]
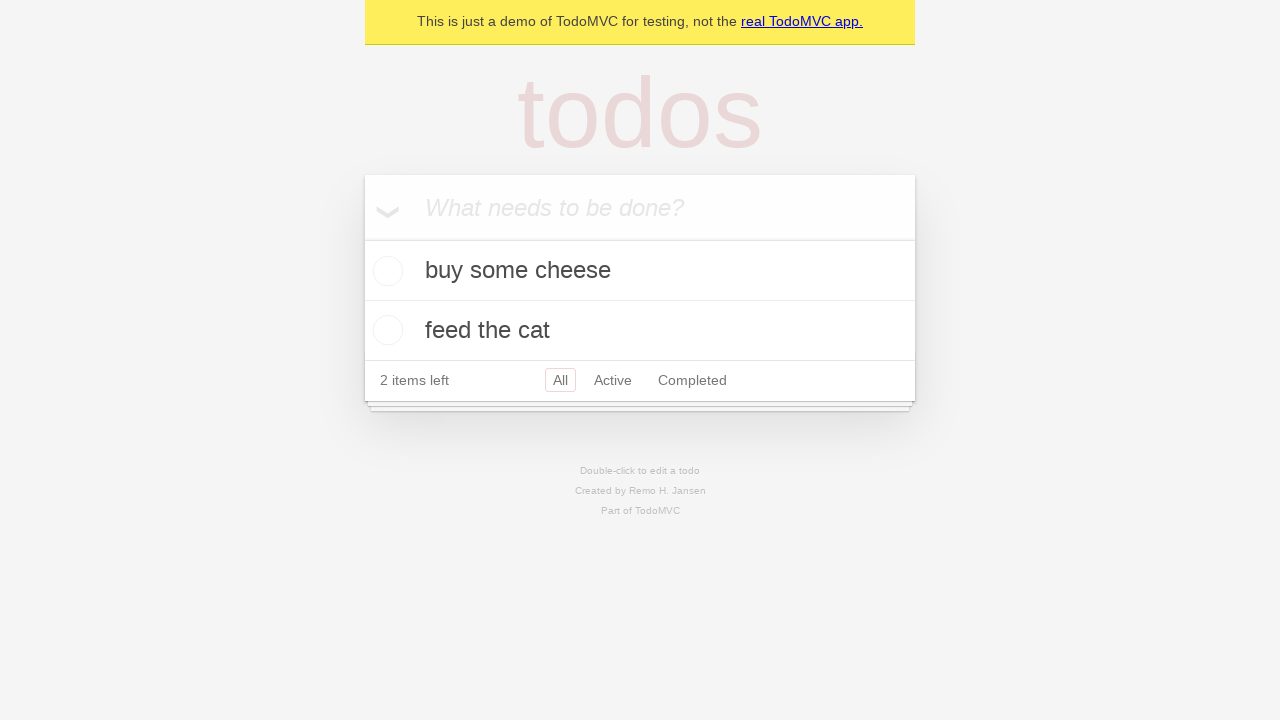

Checked the first todo item checkbox at (385, 271) on internal:testid=[data-testid="todo-item"s] >> nth=0 >> internal:role=checkbox
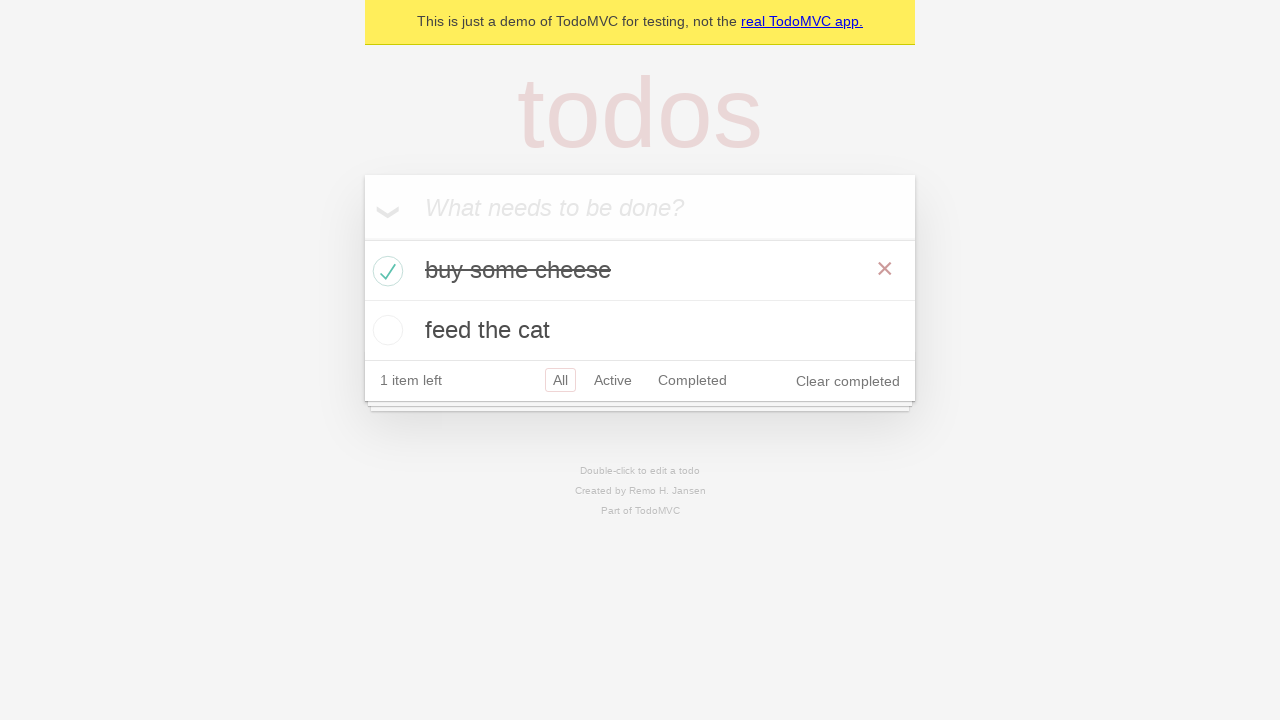

Unchecked the first todo item checkbox to mark it as incomplete at (385, 271) on internal:testid=[data-testid="todo-item"s] >> nth=0 >> internal:role=checkbox
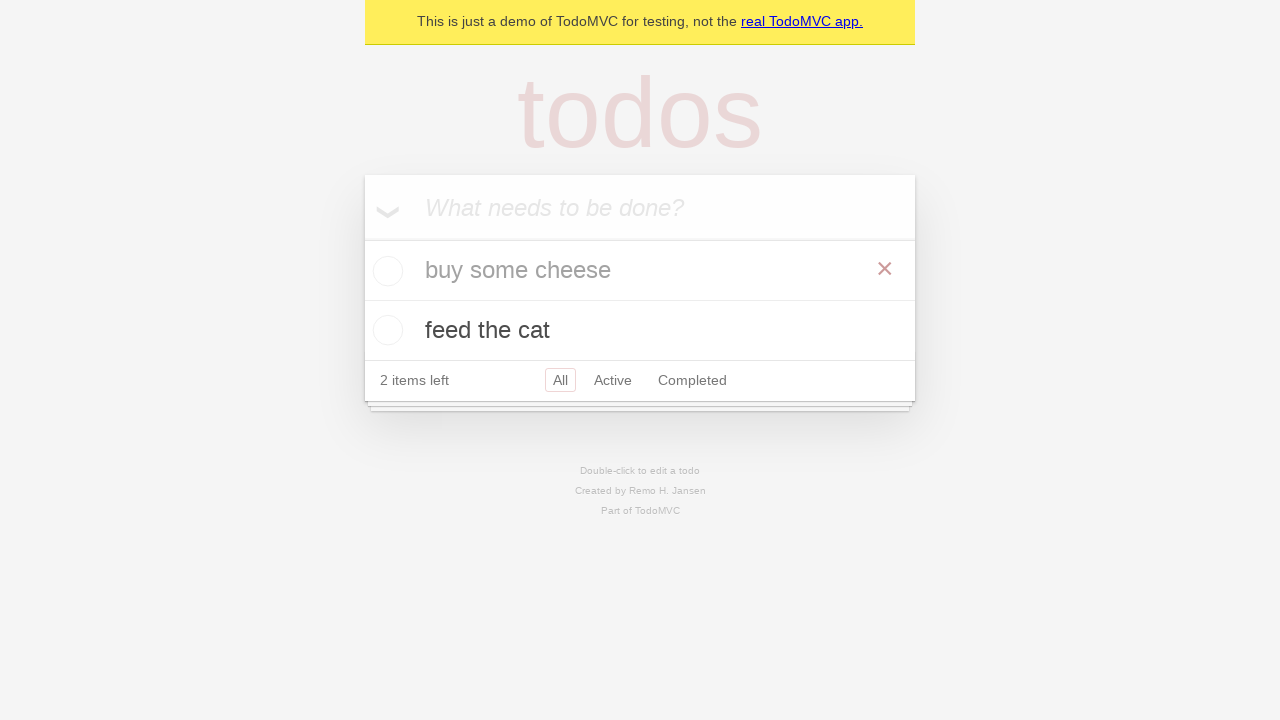

Waited for todo item state to update
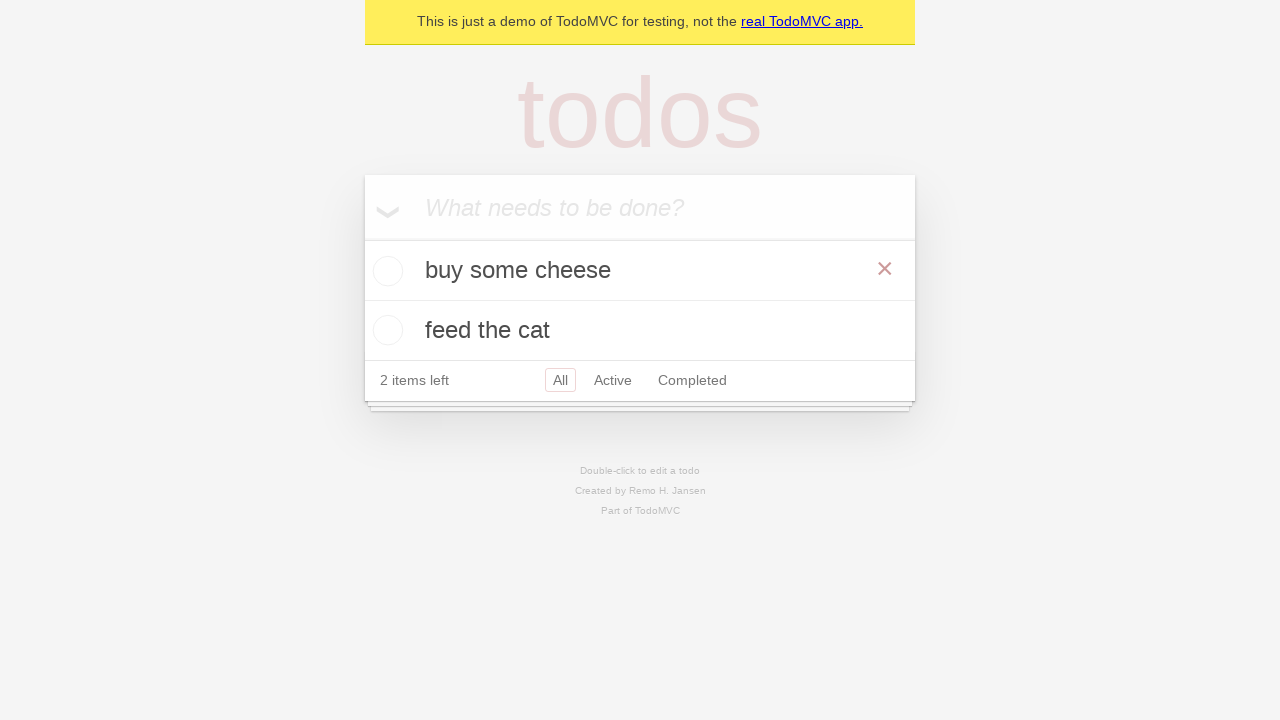

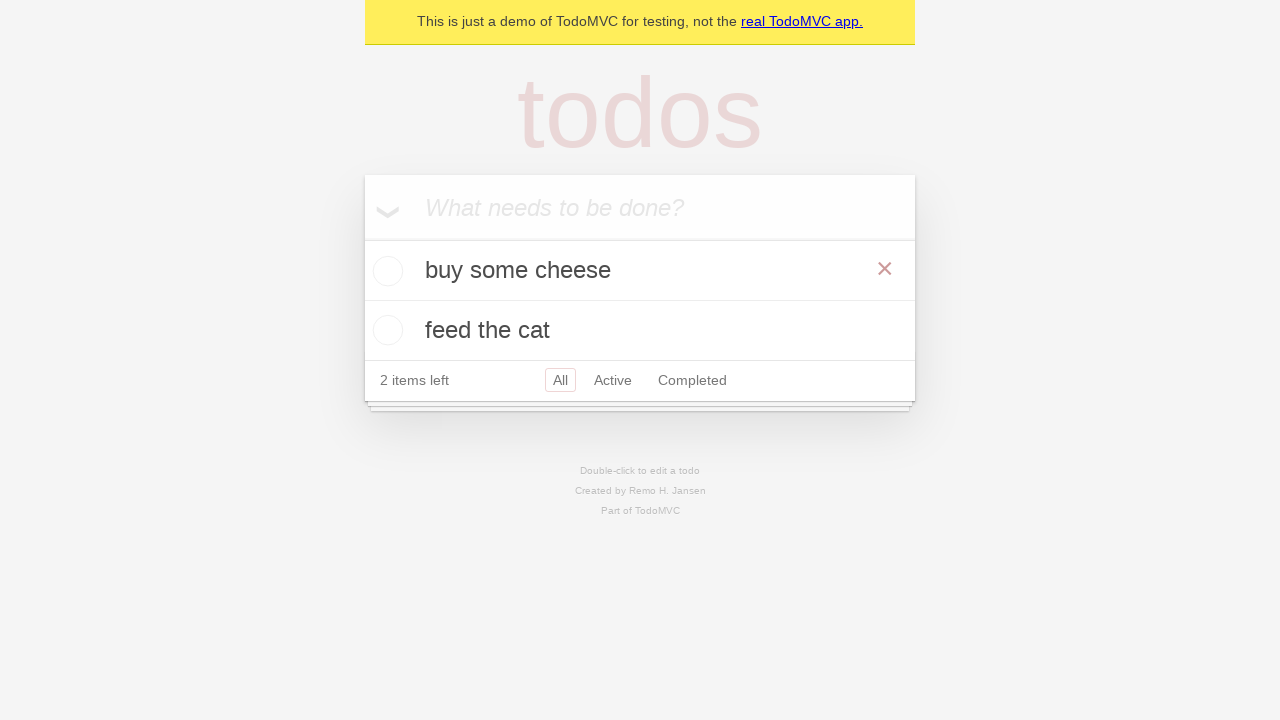